Tests opting out of A/B tests by adding the opt-out cookie on the homepage before navigating to the A/B test page.

Starting URL: http://the-internet.herokuapp.com

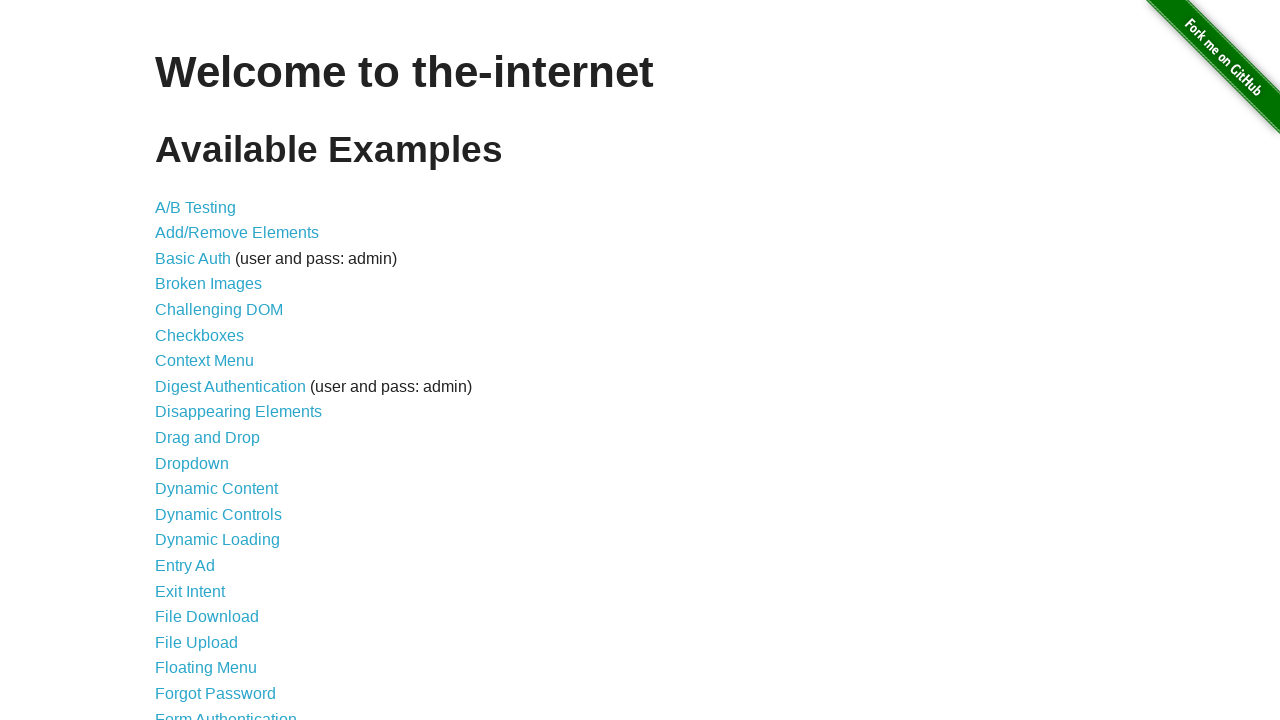

Added optimizelyOptOut cookie to context
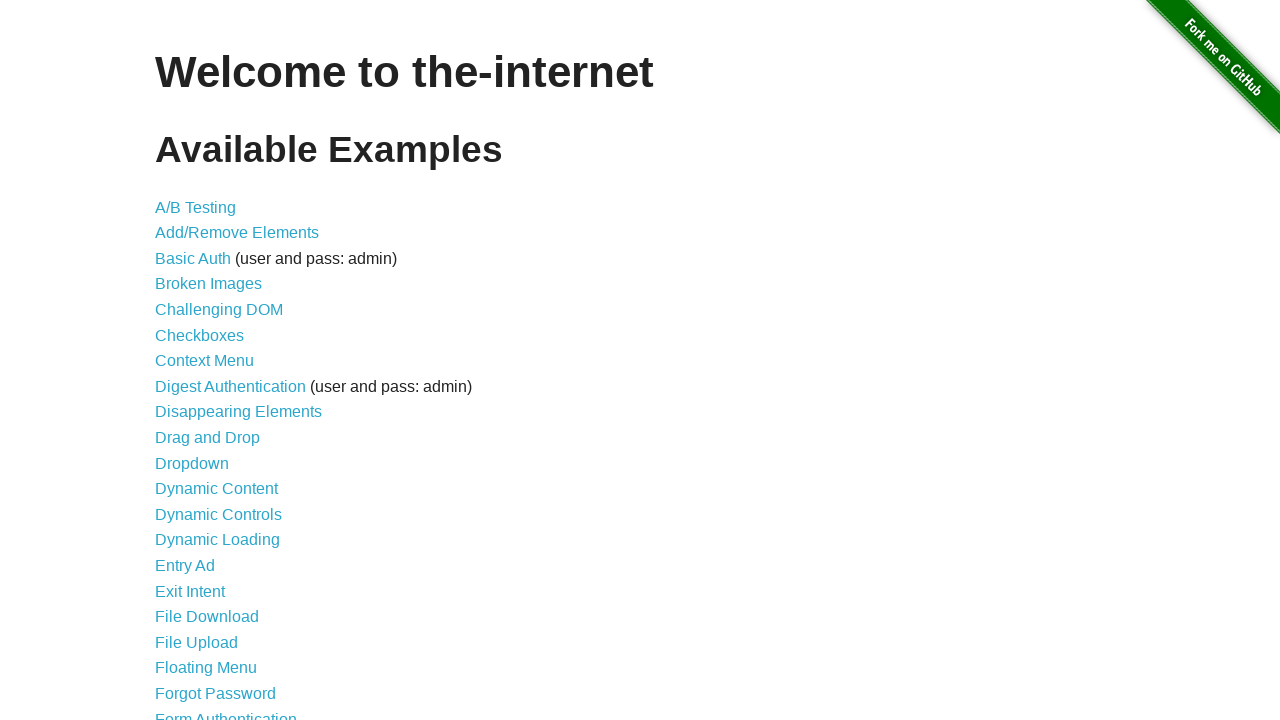

Navigated to A/B test page at http://the-internet.herokuapp.com/abtest
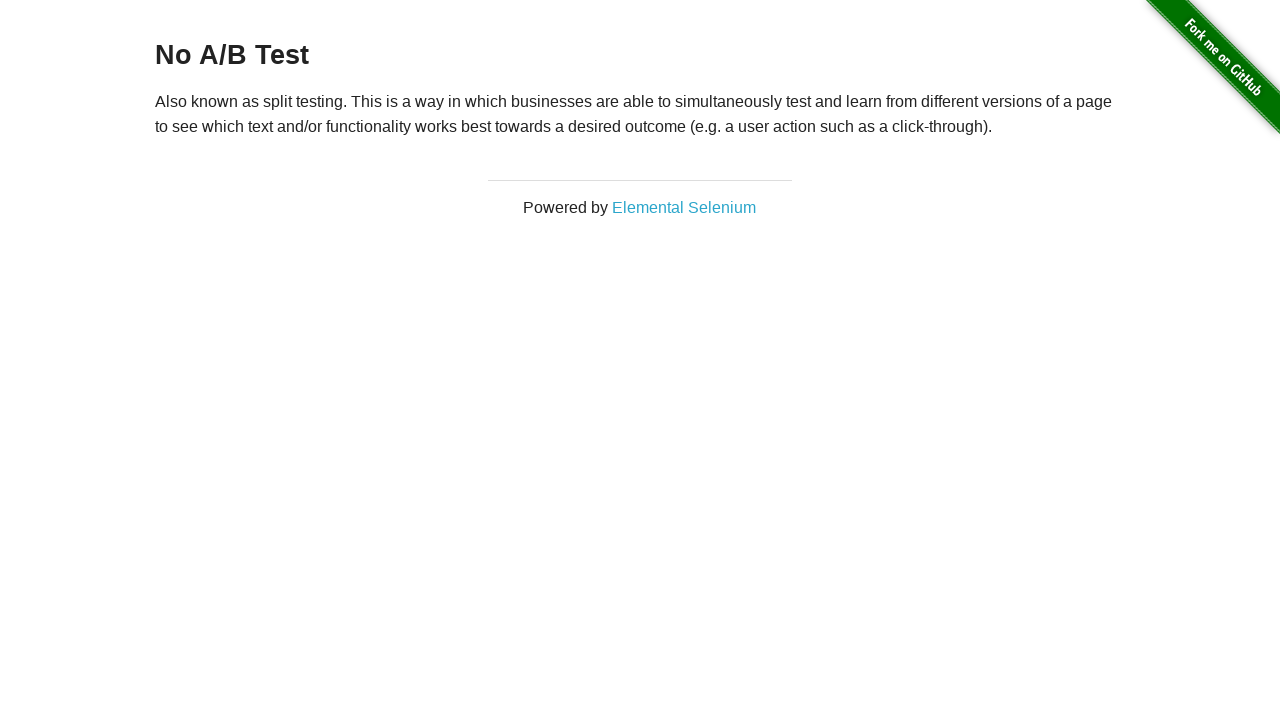

Retrieved heading text from page
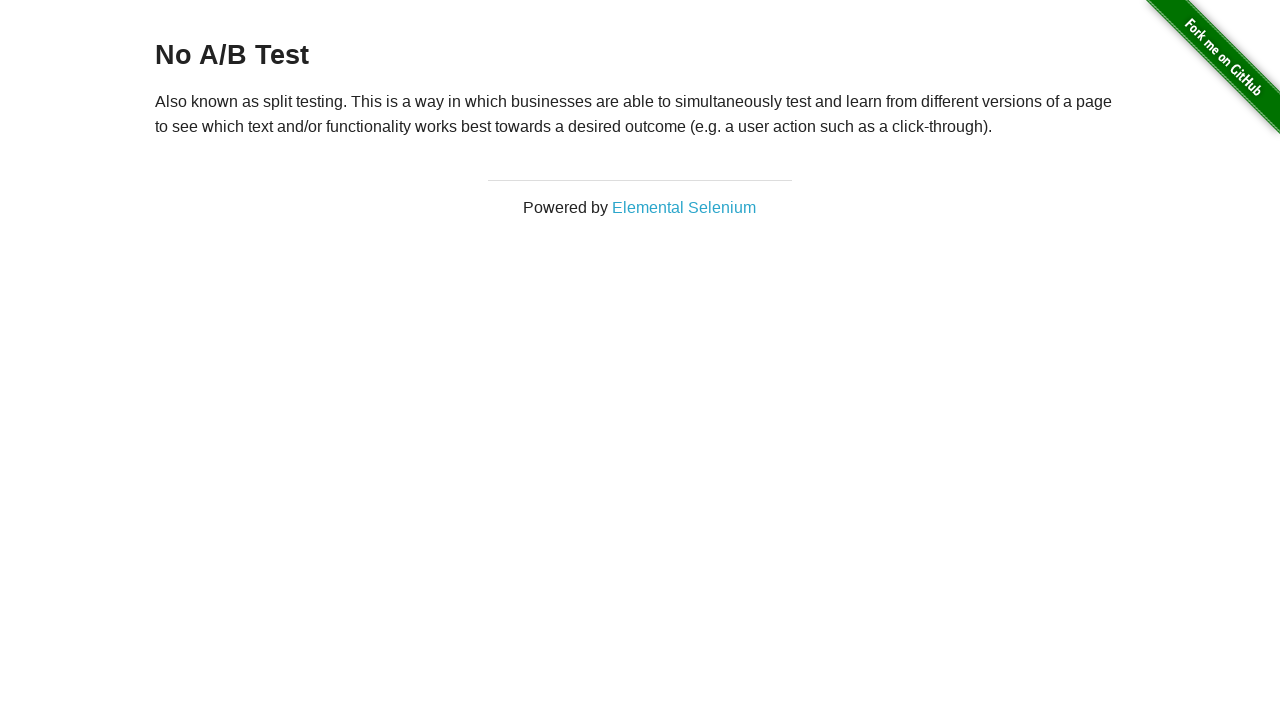

Verified heading text is 'No A/B Test' - opt-out cookie is working
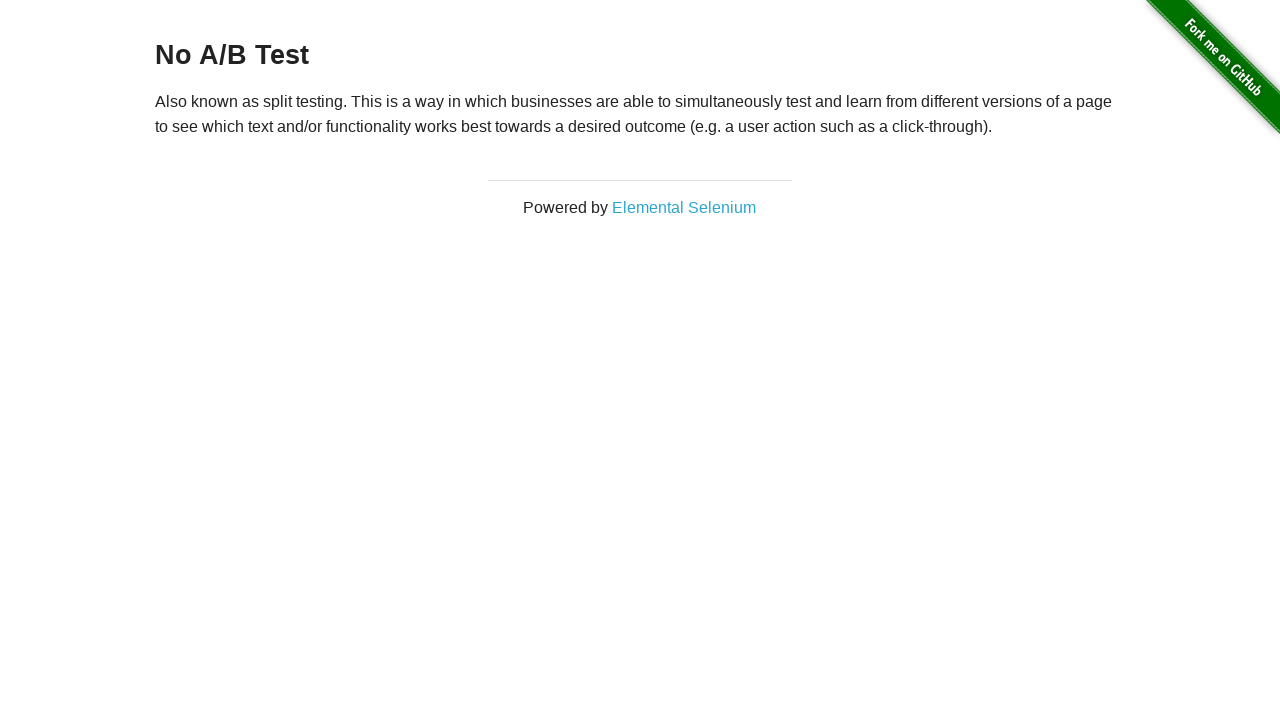

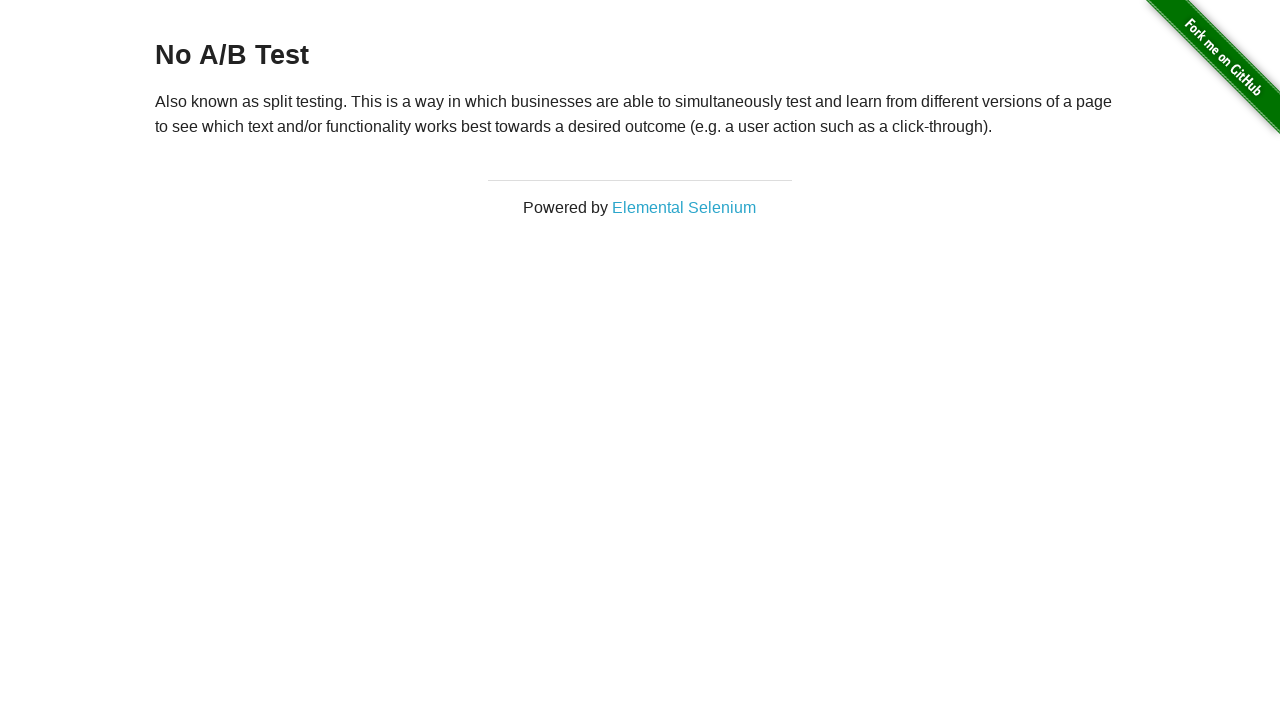